Navigates to JPL Space page and clicks a button to view the full featured image

Starting URL: https://data-class-jpl-space.s3.amazonaws.com/JPL_Space/index.html

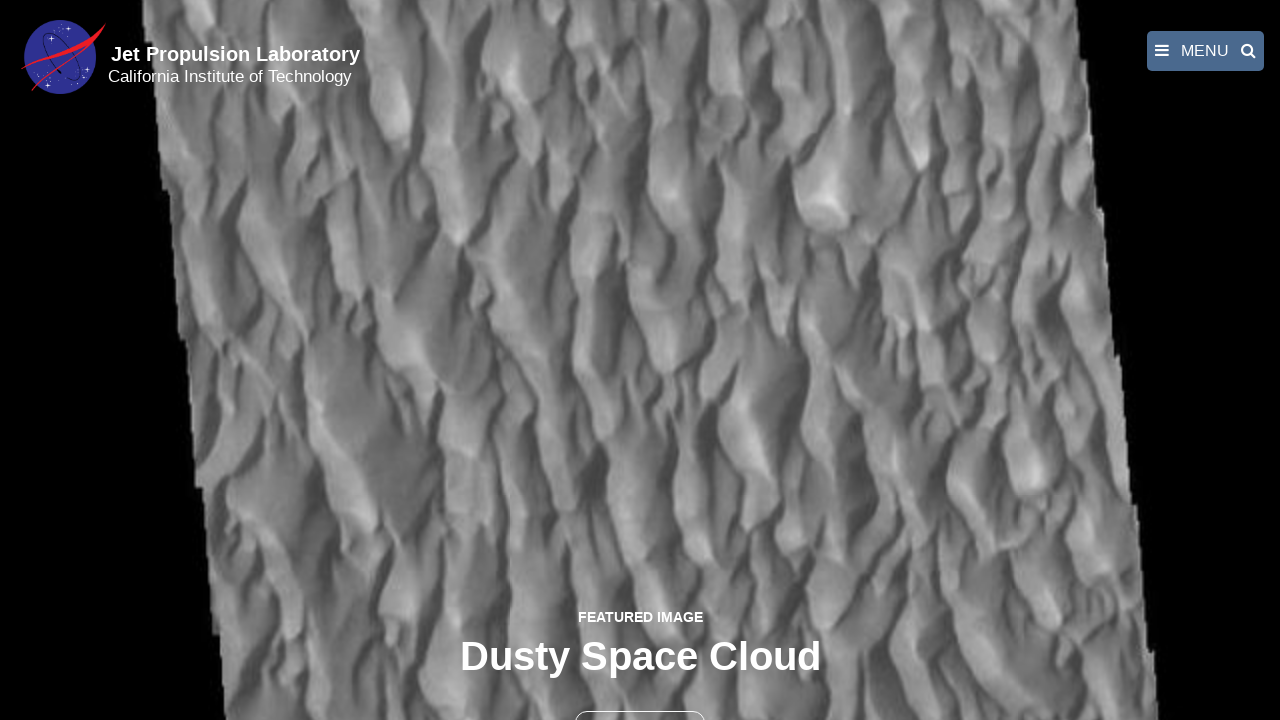

Clicked button to view full featured image at (640, 699) on button.btn.btn-outline-light
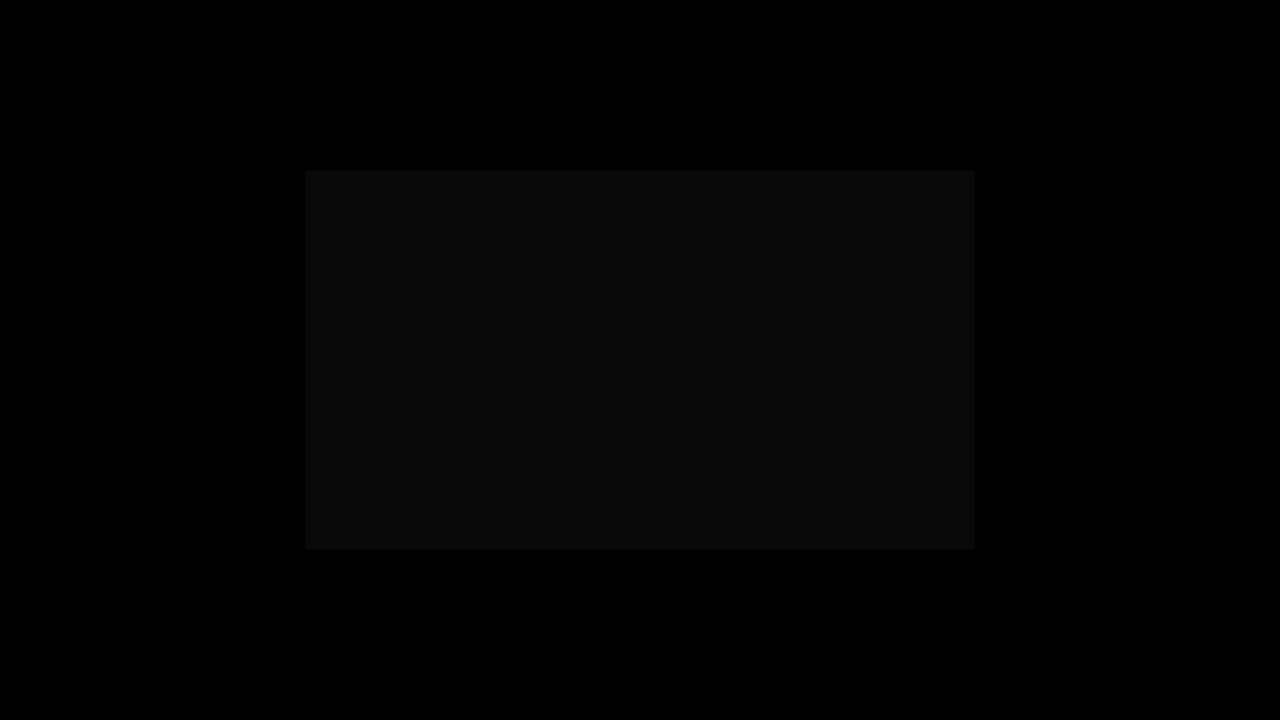

Full featured image loaded in fancybox
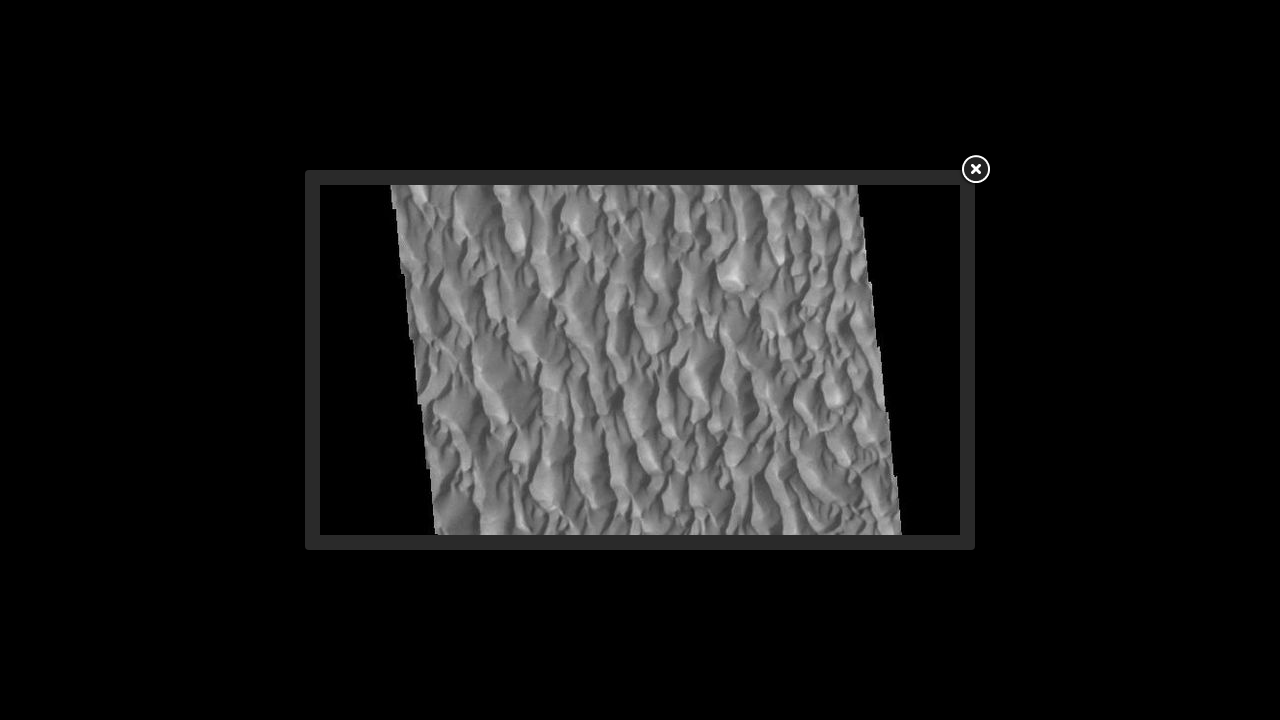

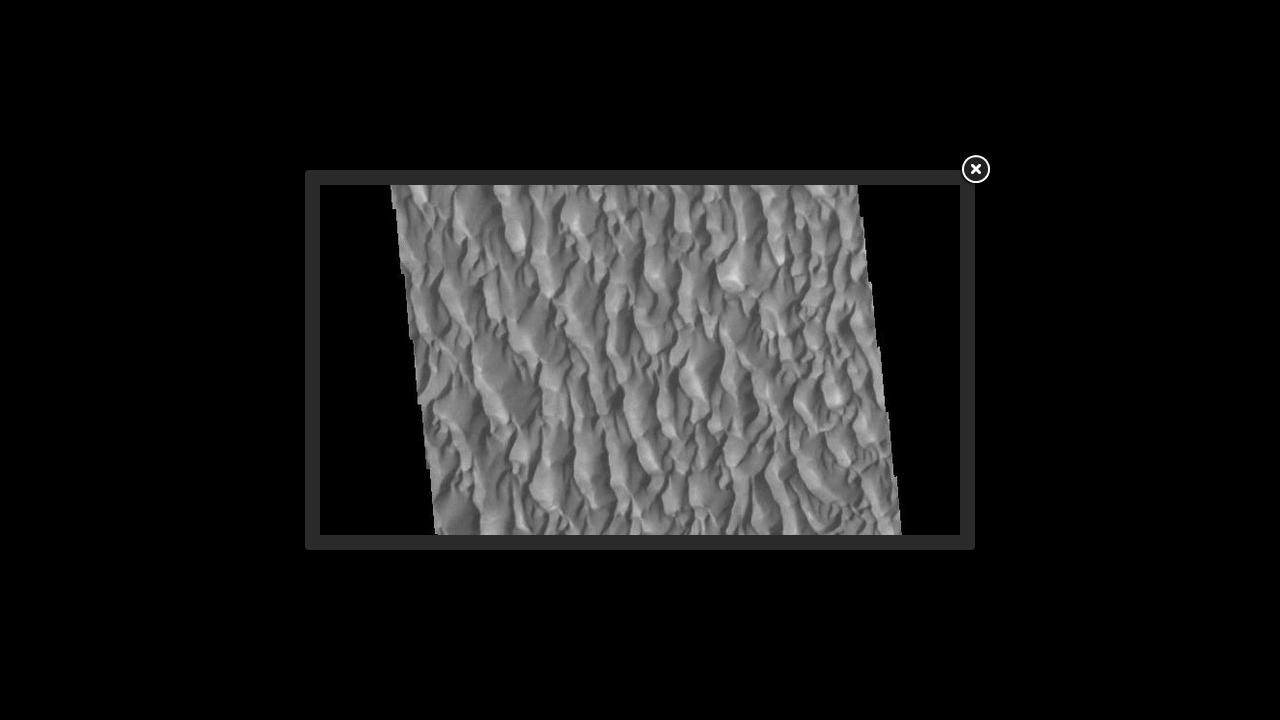